Tests that clicking "Contact me" link in footer navigates to the contact section

Starting URL: https://natashabag.github.io/

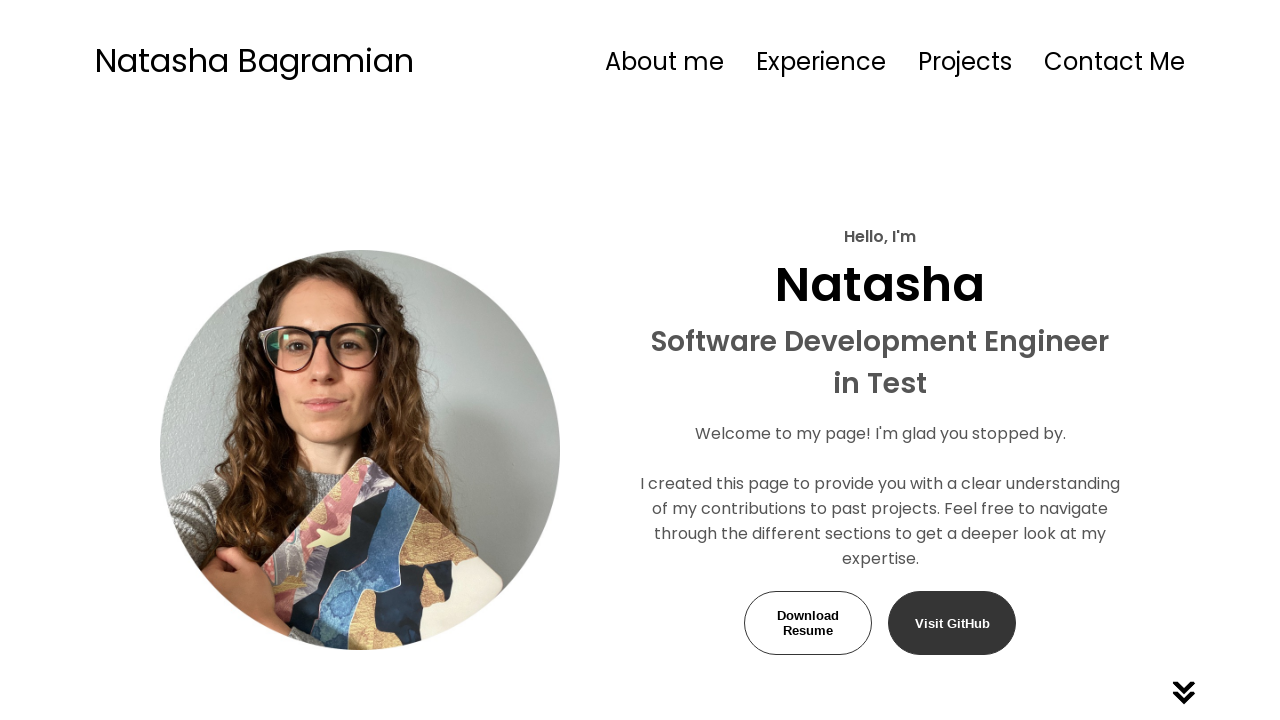

Clicked 'Contact me' link in footer at (860, 594) on internal:role=link[name="Contact me"i] >> nth=1
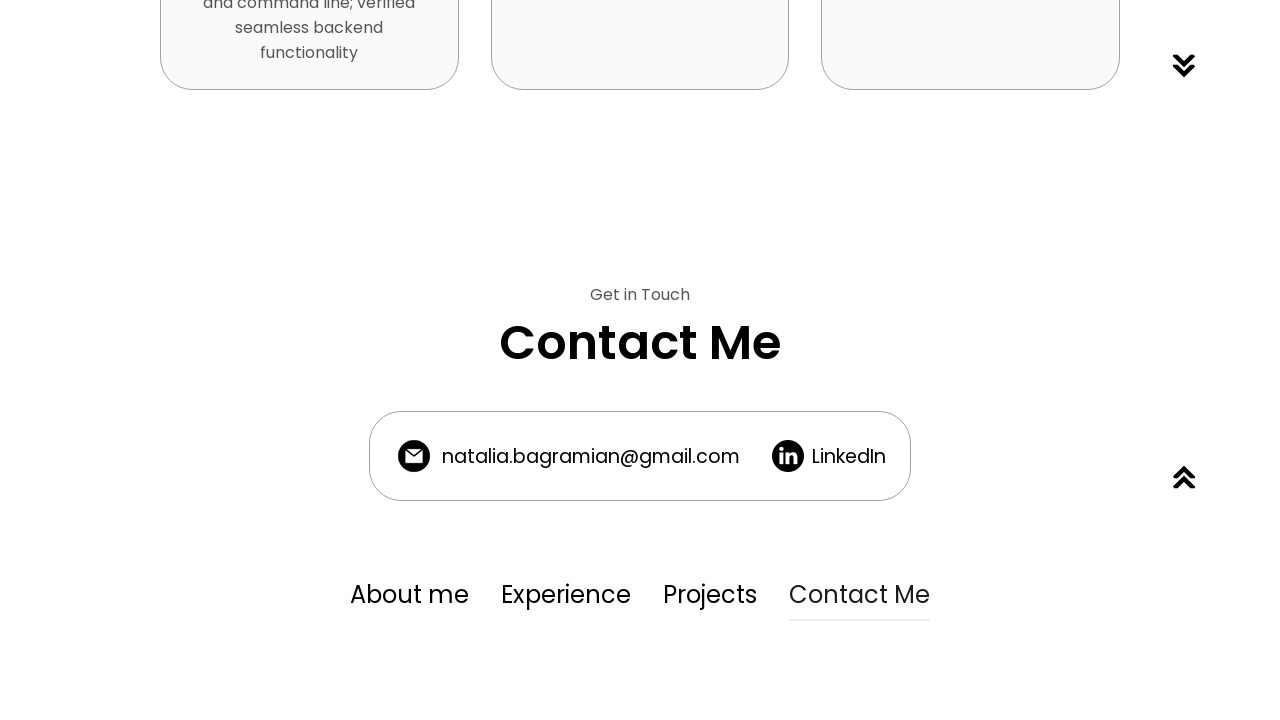

Contact section heading is visible, confirming navigation to contact section
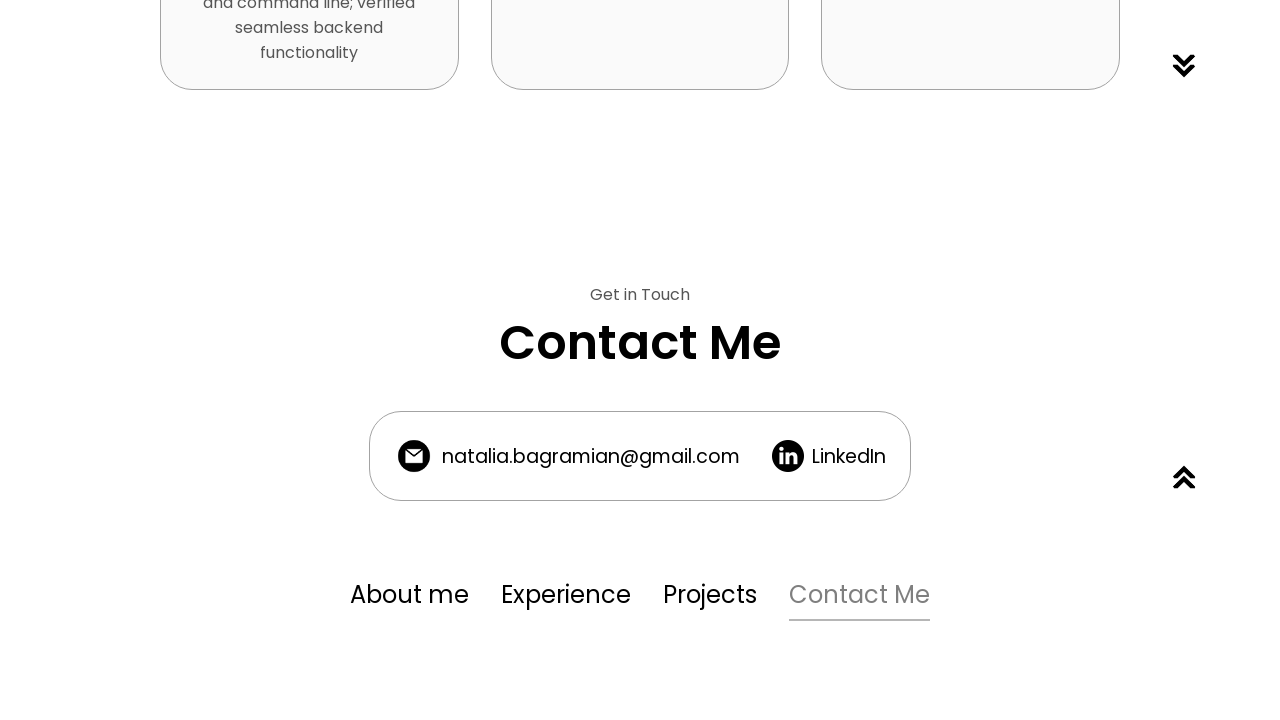

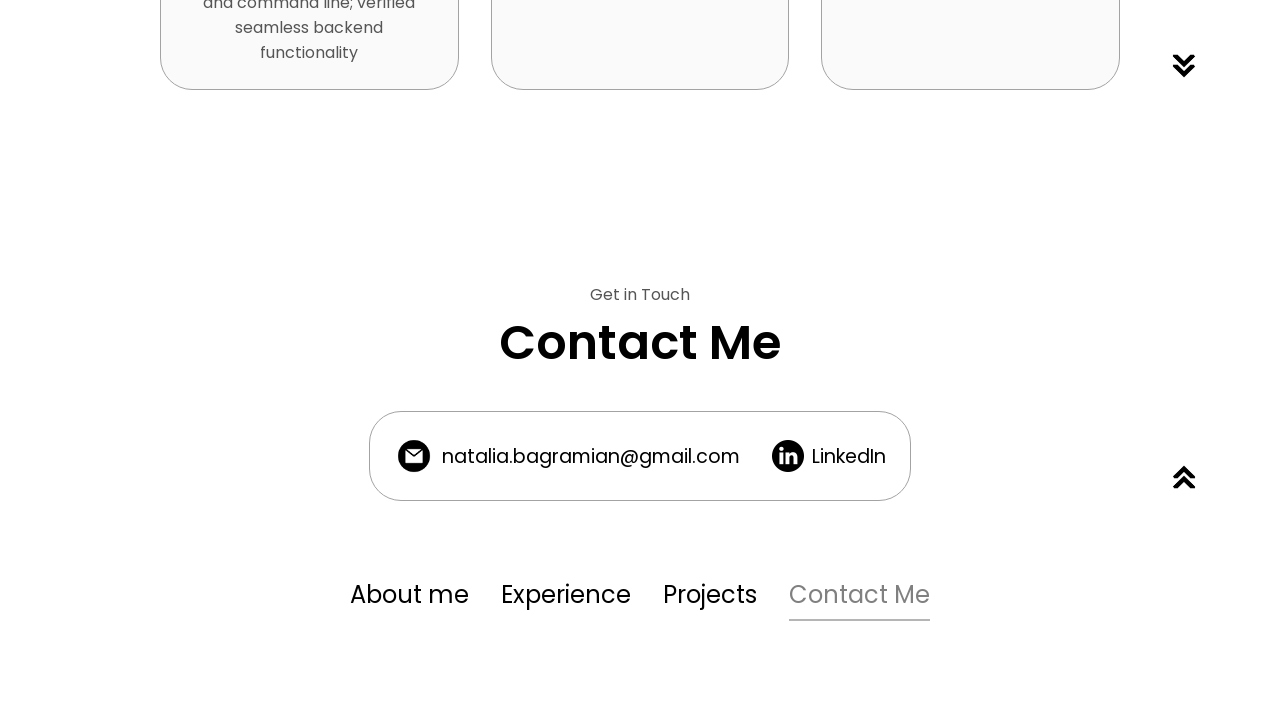